Tests alert handling functionality by clicking a button that triggers a prompt alert and accepting it

Starting URL: https://demoqa.com/alerts

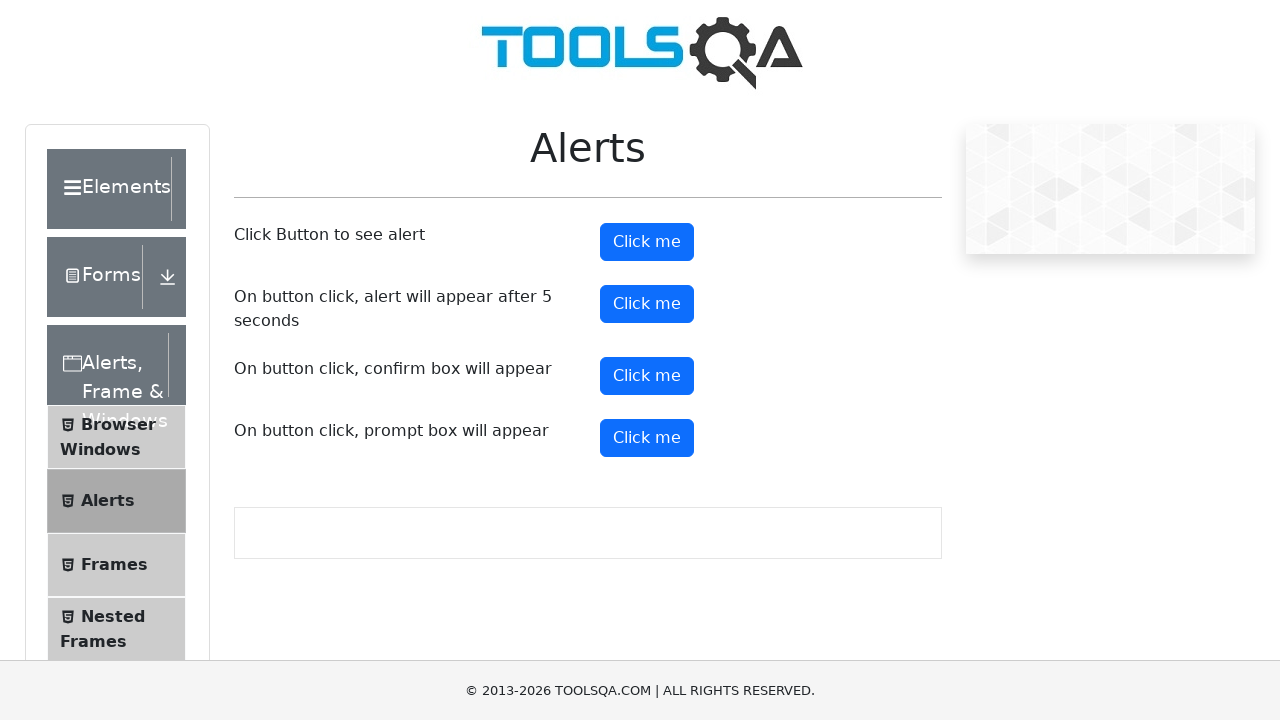

Clicked button to trigger prompt alert at (647, 438) on #promtButton
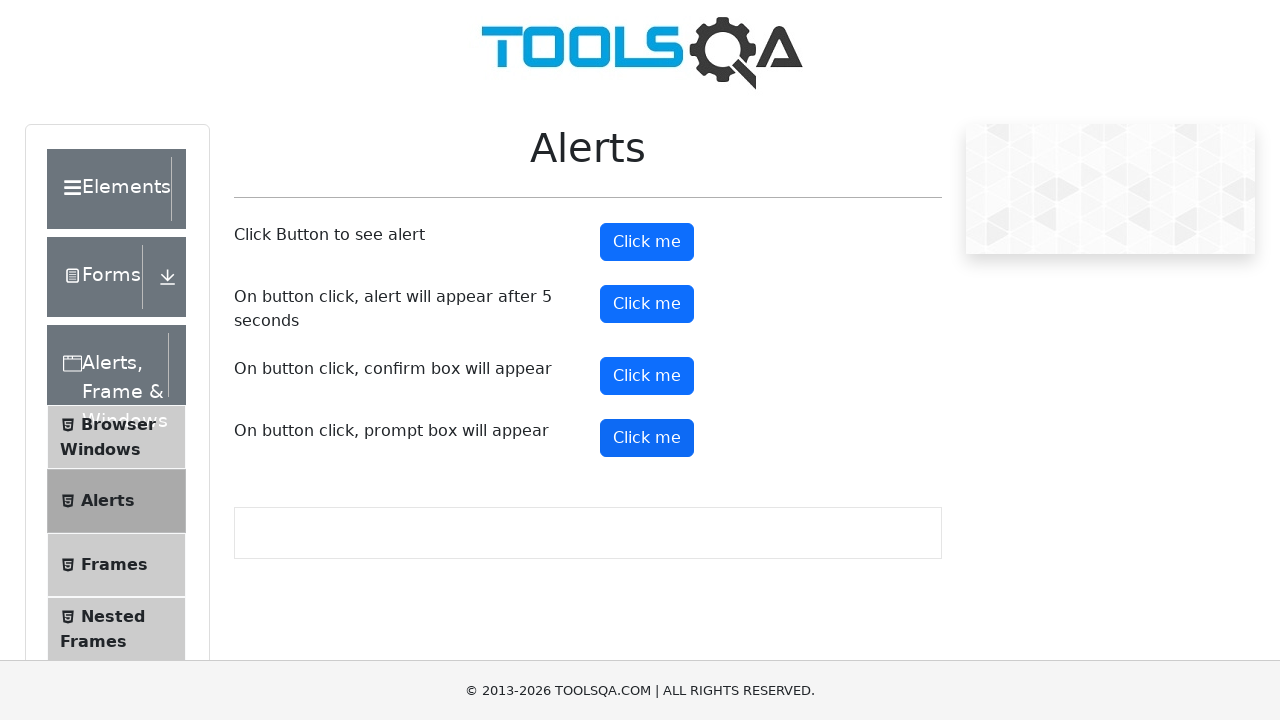

Set up dialog handler to accept prompt alert
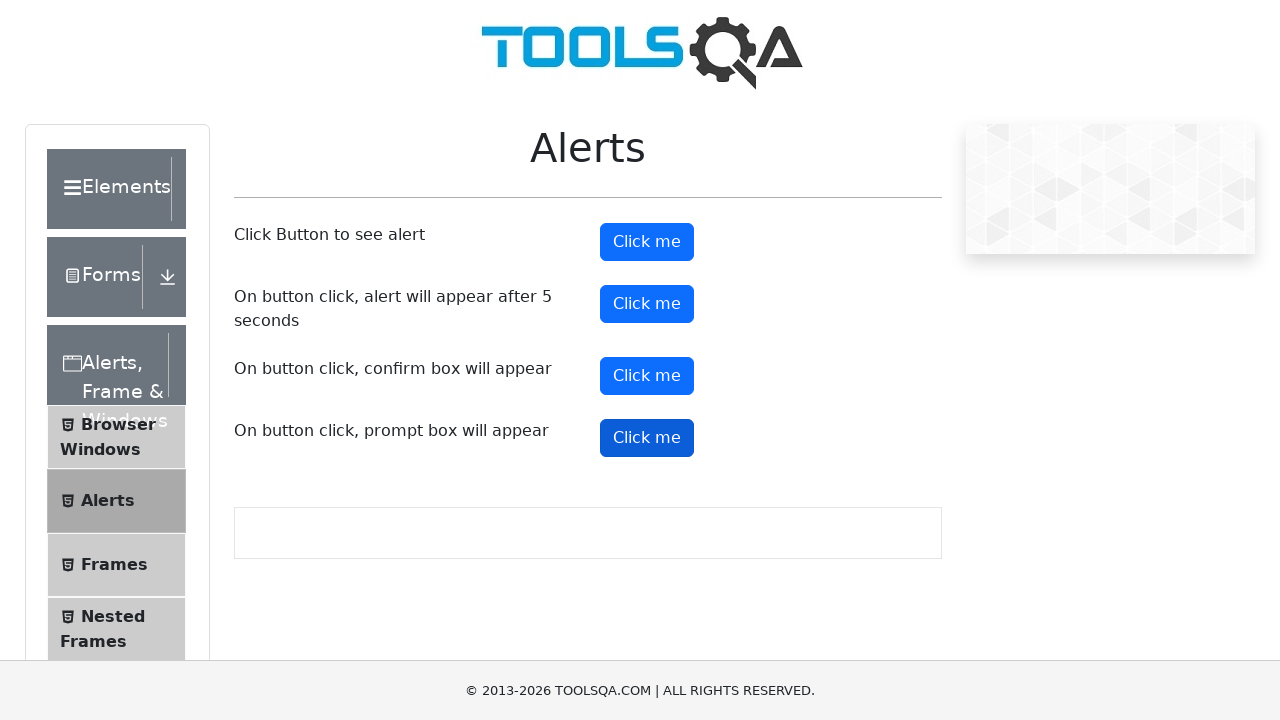

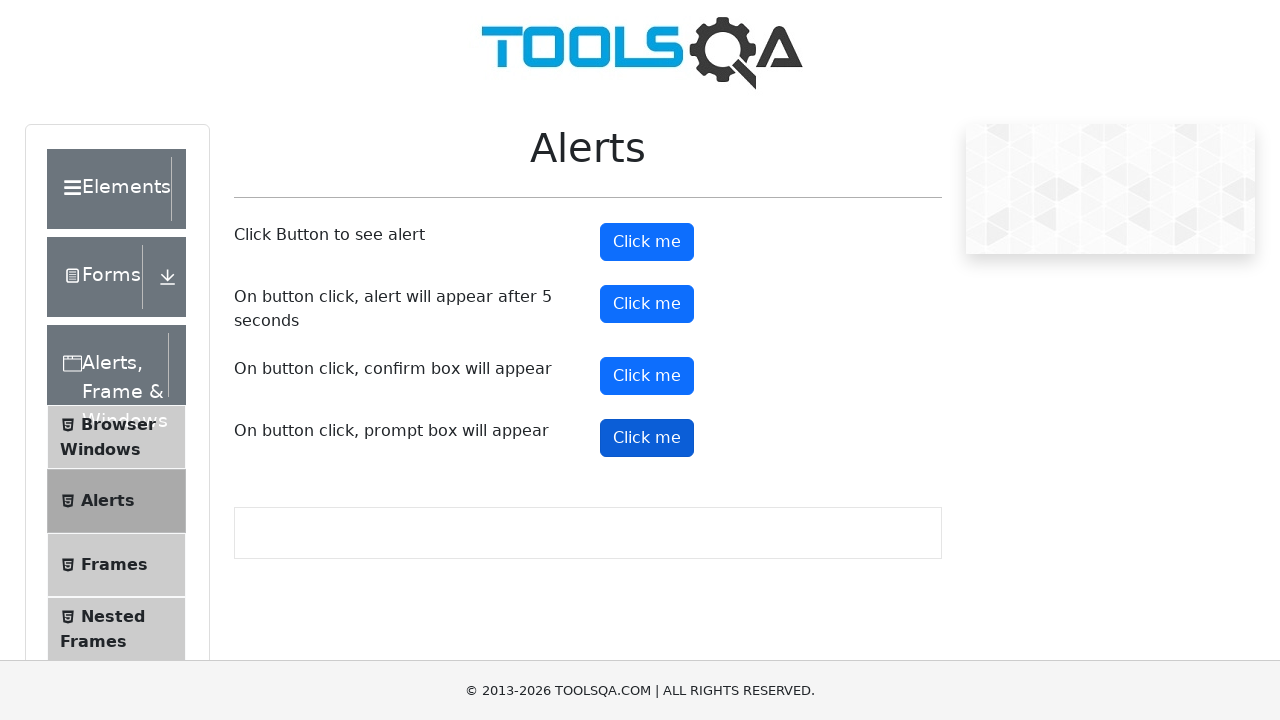